Tests add/remove element functionality by clicking the "Add Element" button to create a new delete button, then clicking that delete button to remove it, and verifying the element is no longer visible on the page.

Starting URL: https://practice.cydeo.com/add_remove_elements/

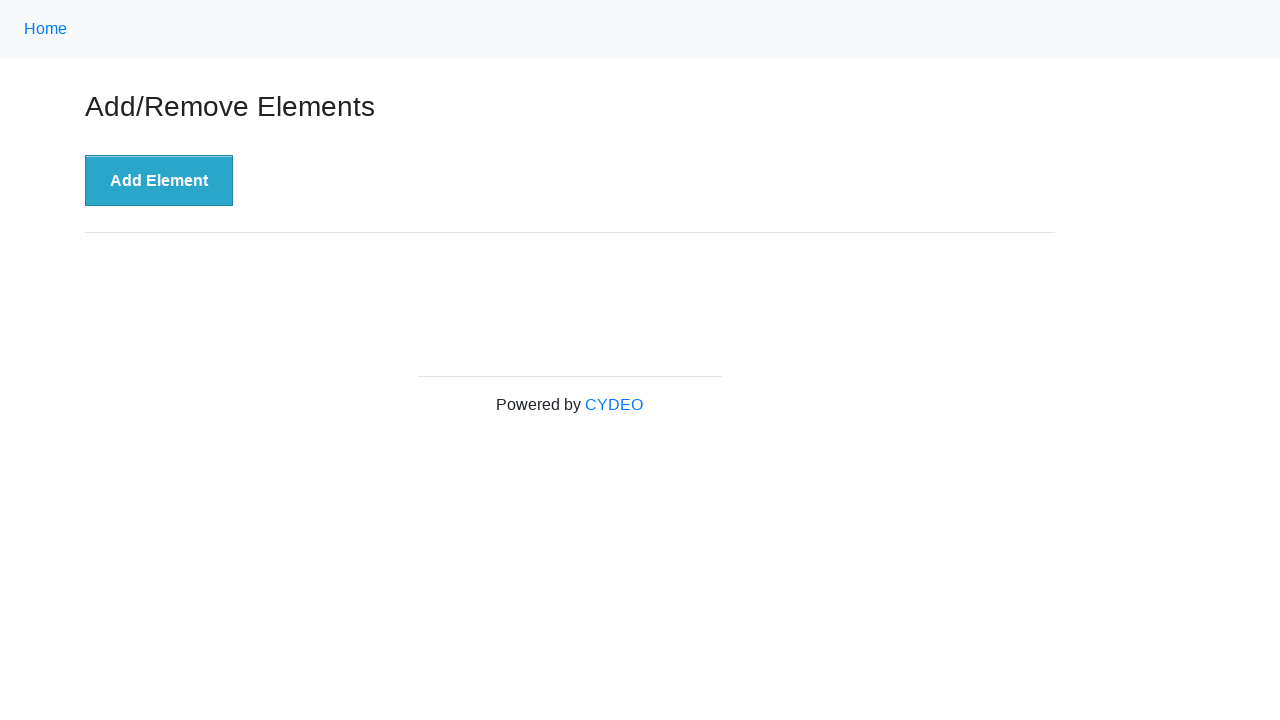

Clicked 'Add Element' button to create a new delete button at (159, 181) on xpath=//button[.='Add Element']
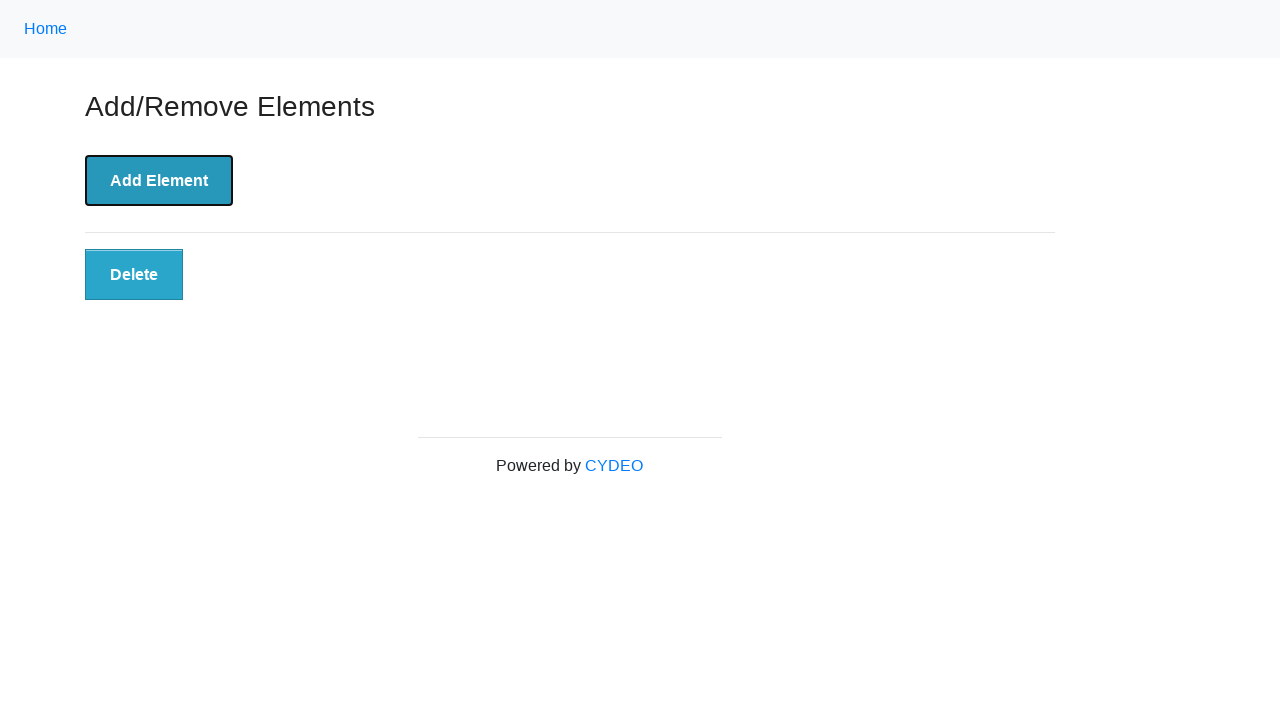

Delete button appeared on the page
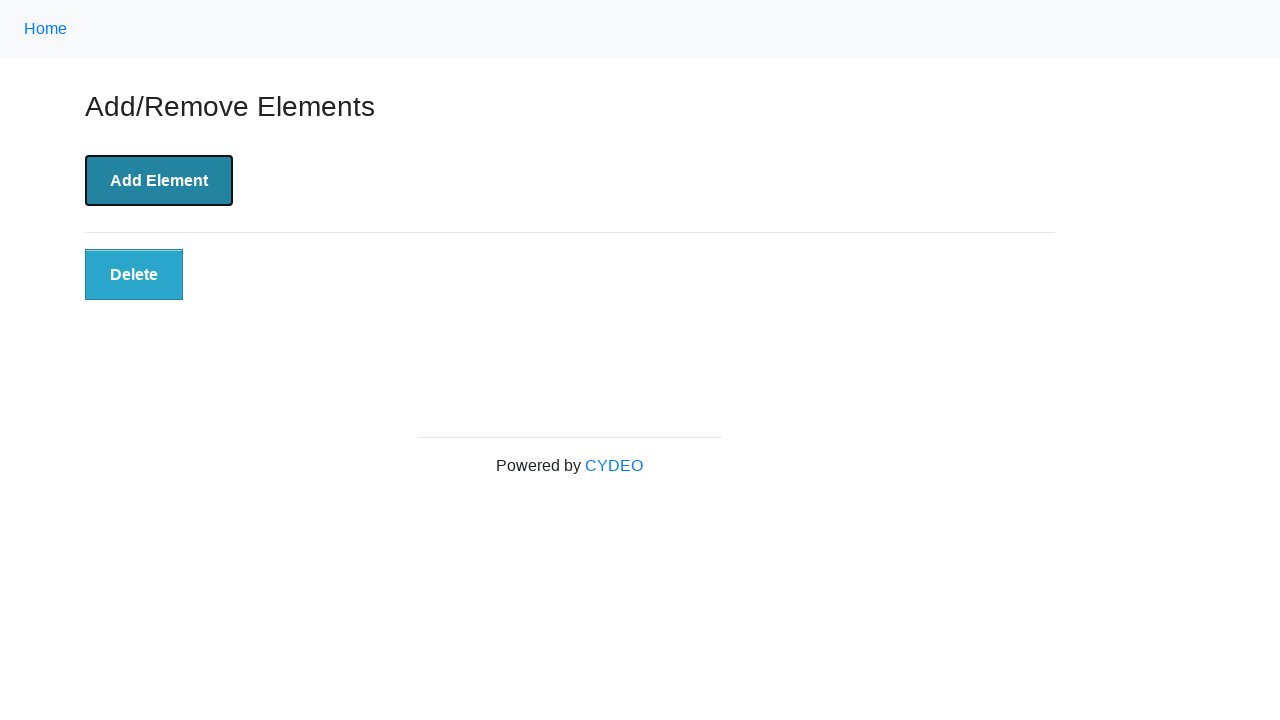

Verified delete button is visible
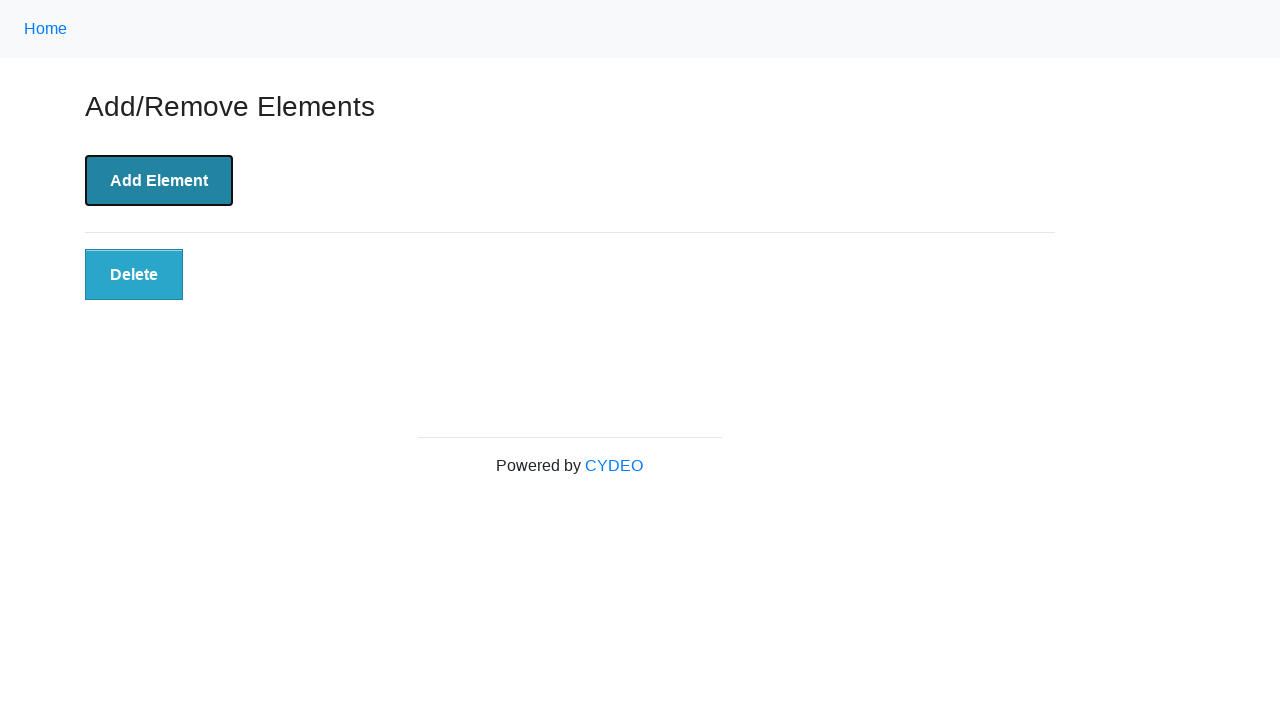

Clicked delete button to remove the element at (134, 275) on xpath=//button[@class='added-manually']
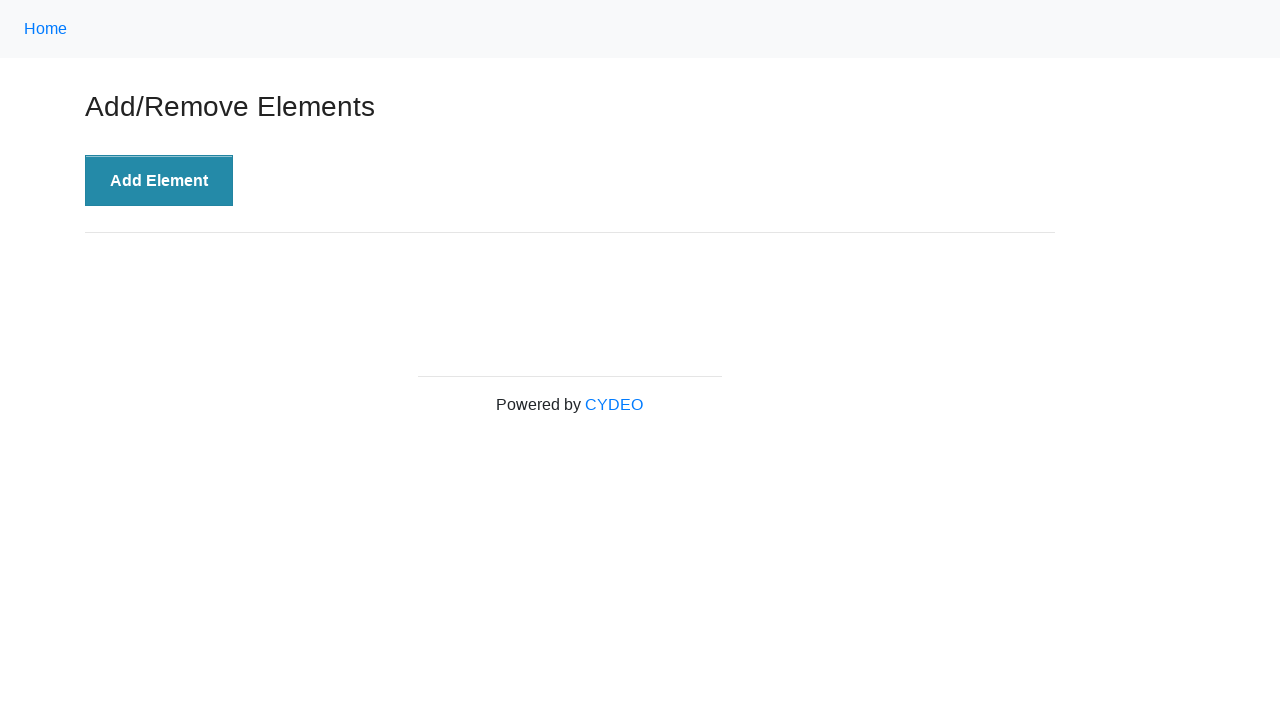

Verified delete button is no longer visible on the page
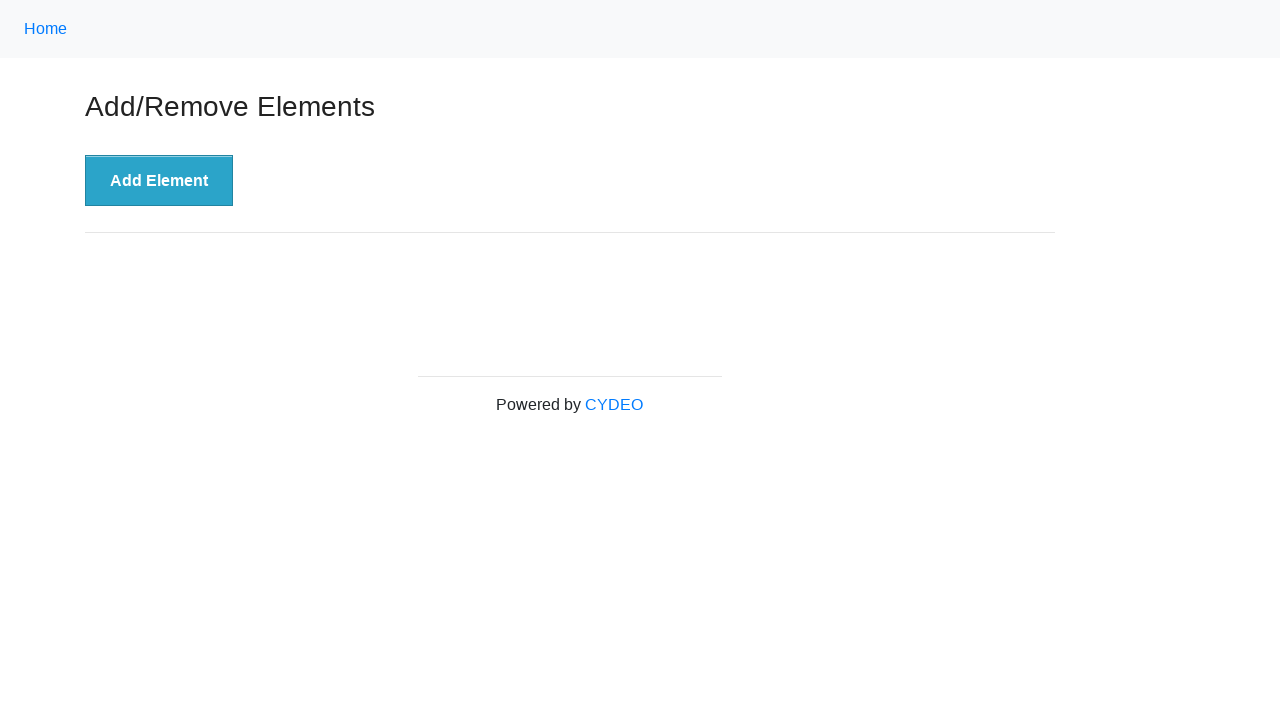

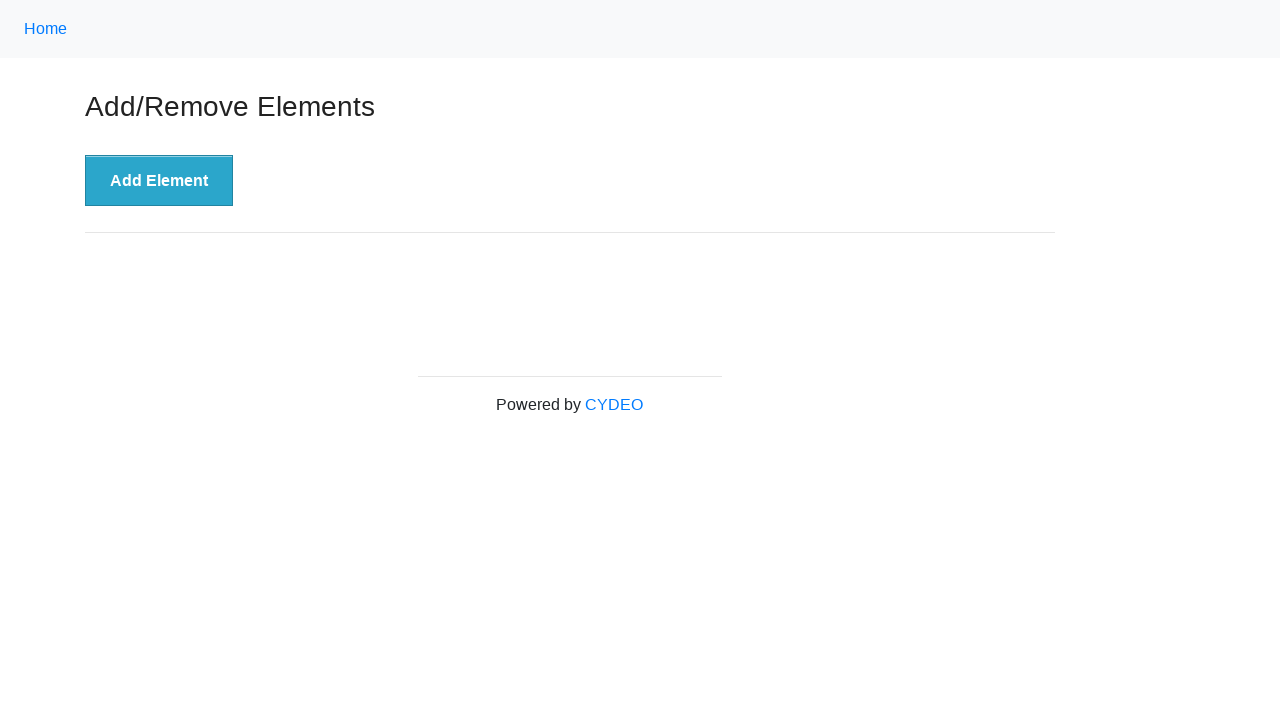